Tests accepting a JavaScript alert by clicking a button that triggers the alert and confirming it

Starting URL: https://automationfc.github.io/basic-form/

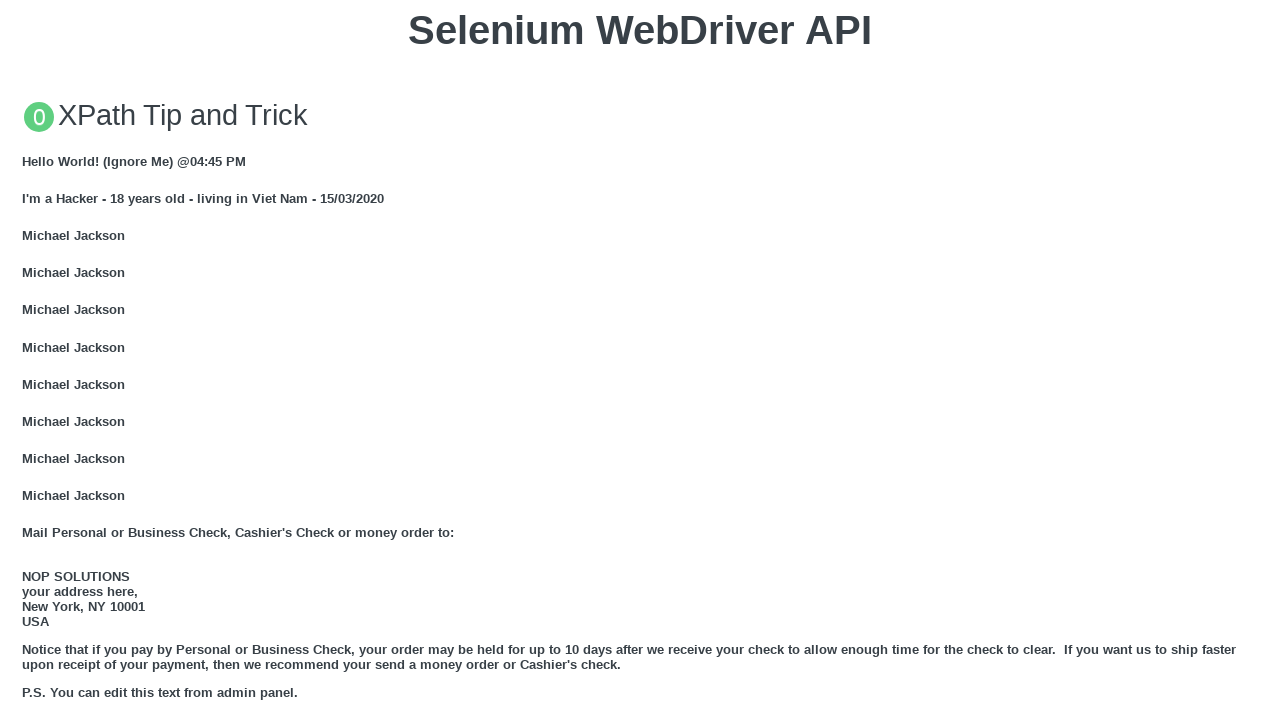

Clicked button to trigger JavaScript alert at (640, 360) on xpath=//button[text()='Click for JS Alert']
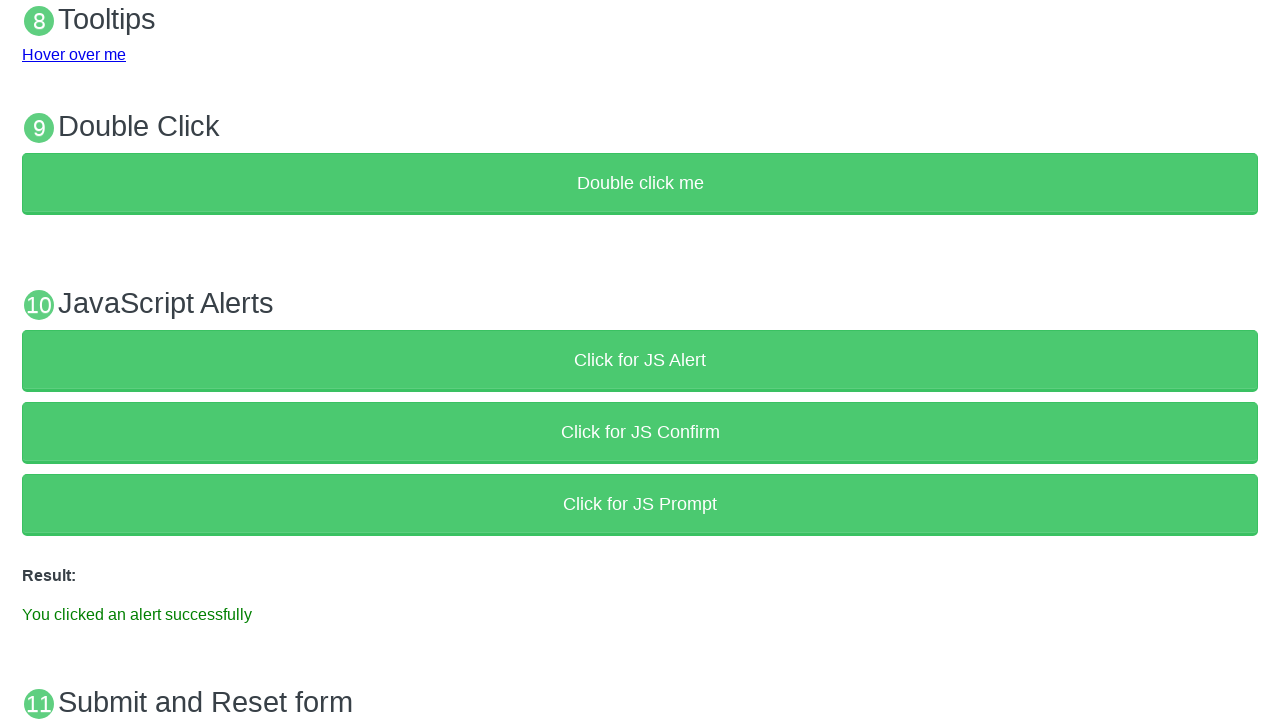

Set up dialog handler to accept alert
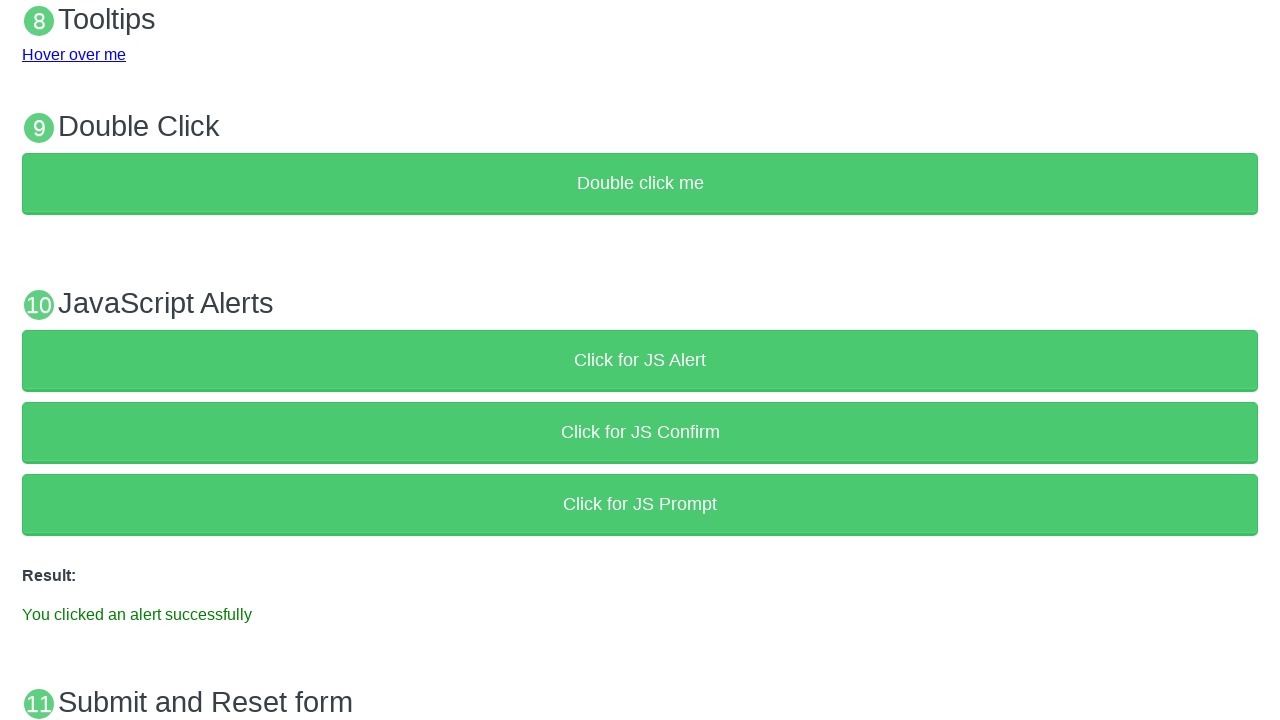

Alert was accepted and result message appeared
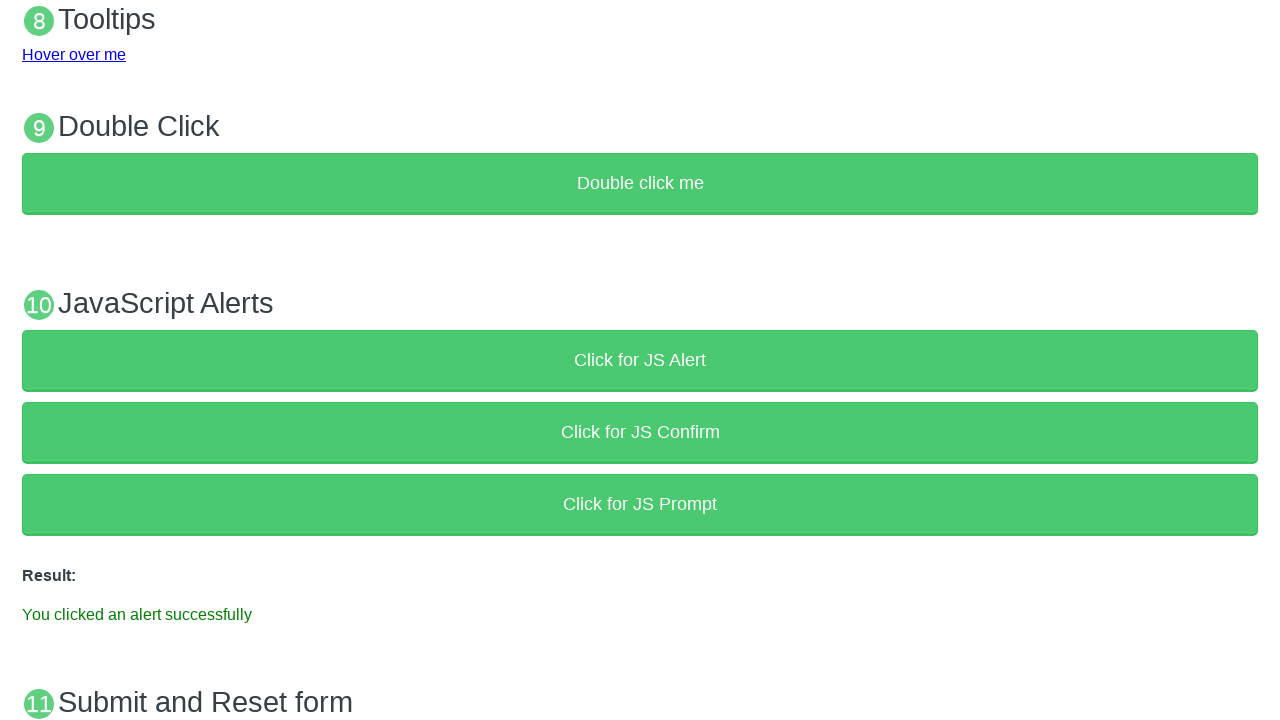

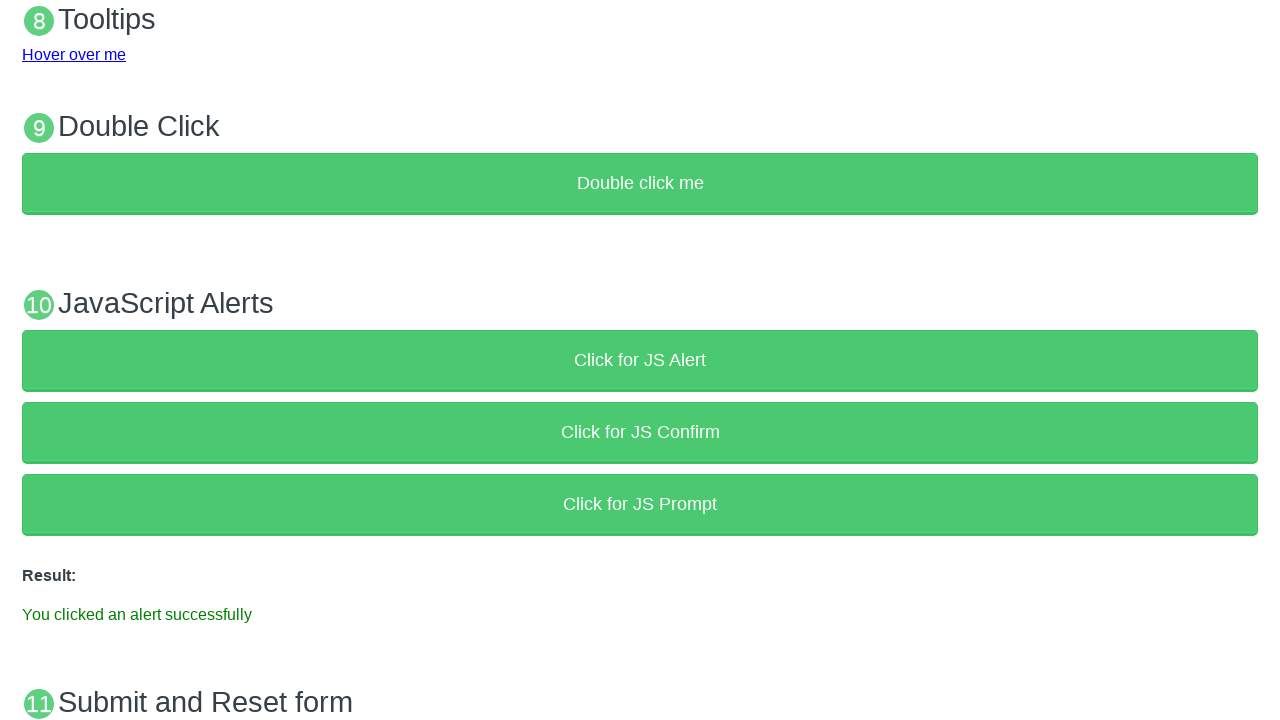